Tests a simple registration form by filling in first name, last name, city, and country fields, then submitting the form by clicking the submit button.

Starting URL: http://suninjuly.github.io/simple_form_find_task.html

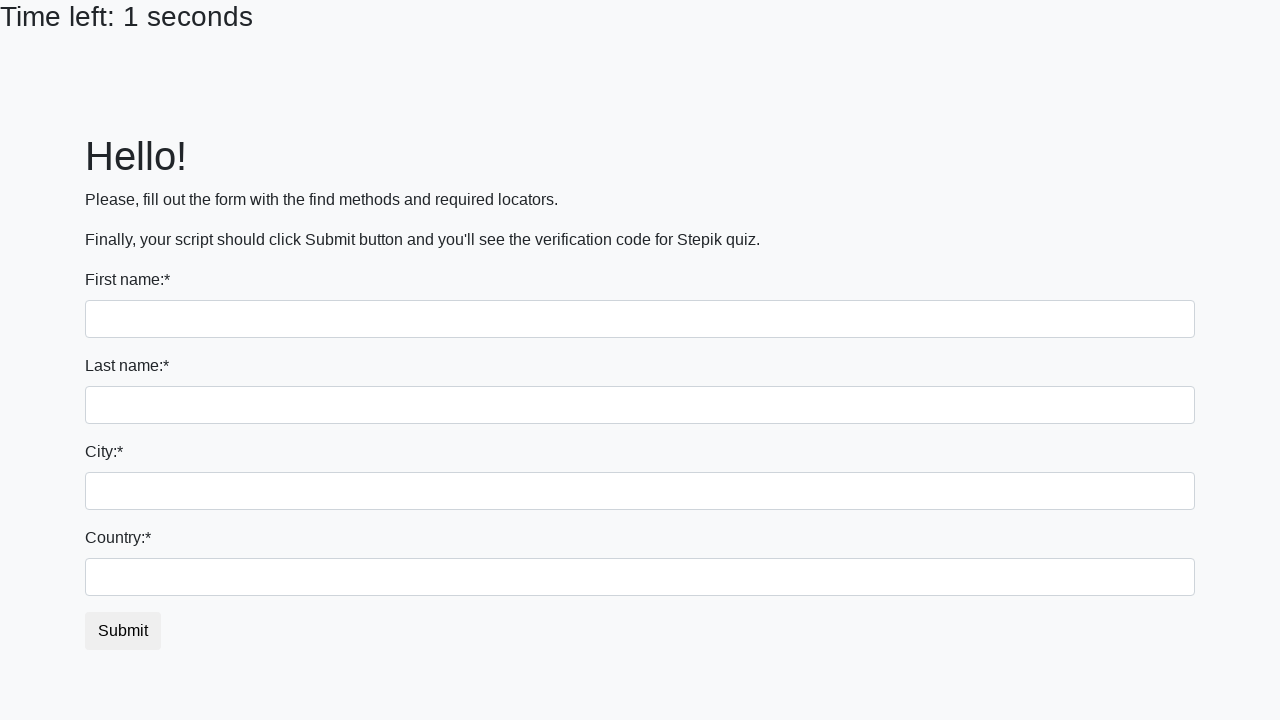

Filled first name field with 'Ivan' on input[name='first_name']
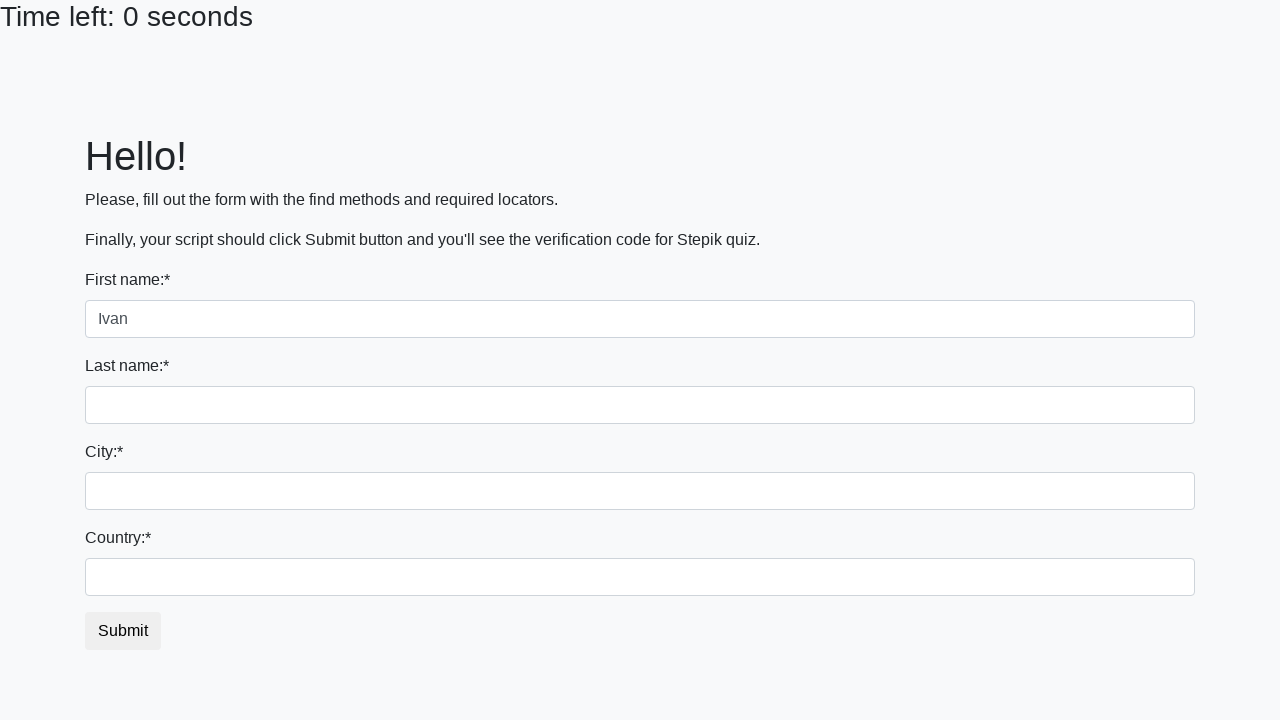

Filled last name field with 'Petrov' on input[name='last_name']
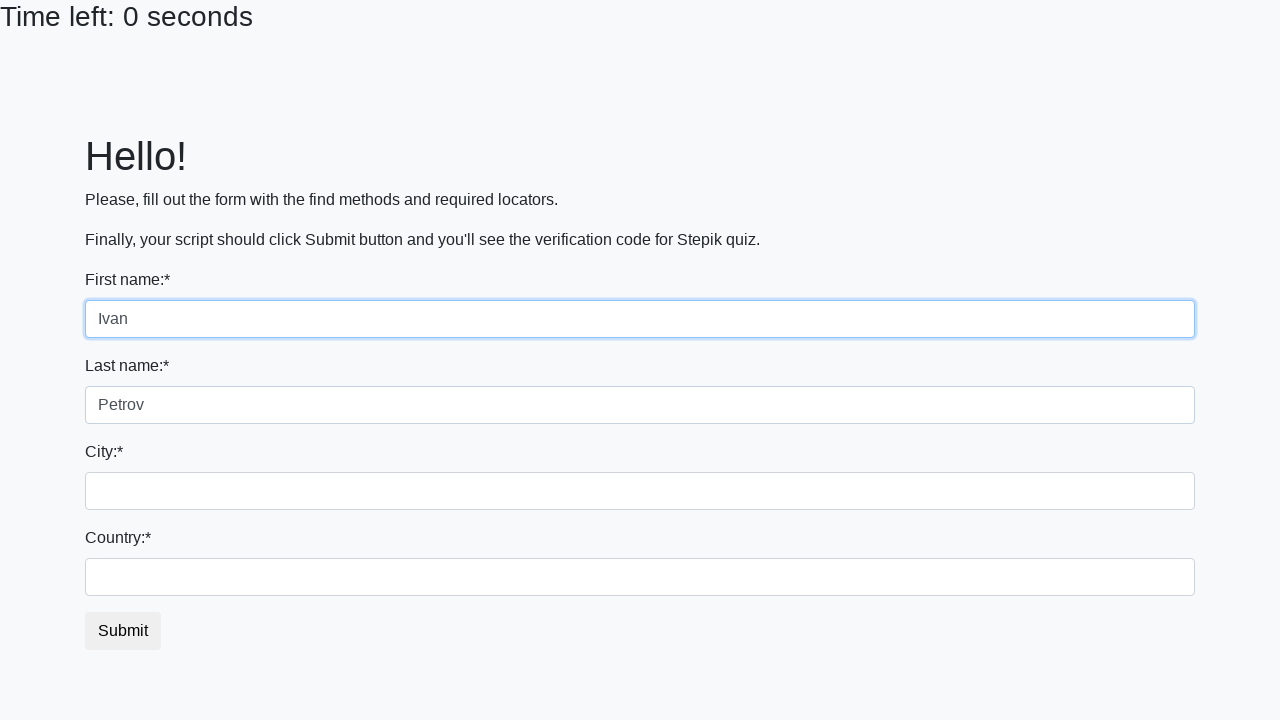

Filled city field with 'Smolensk' on input[name='firstname']
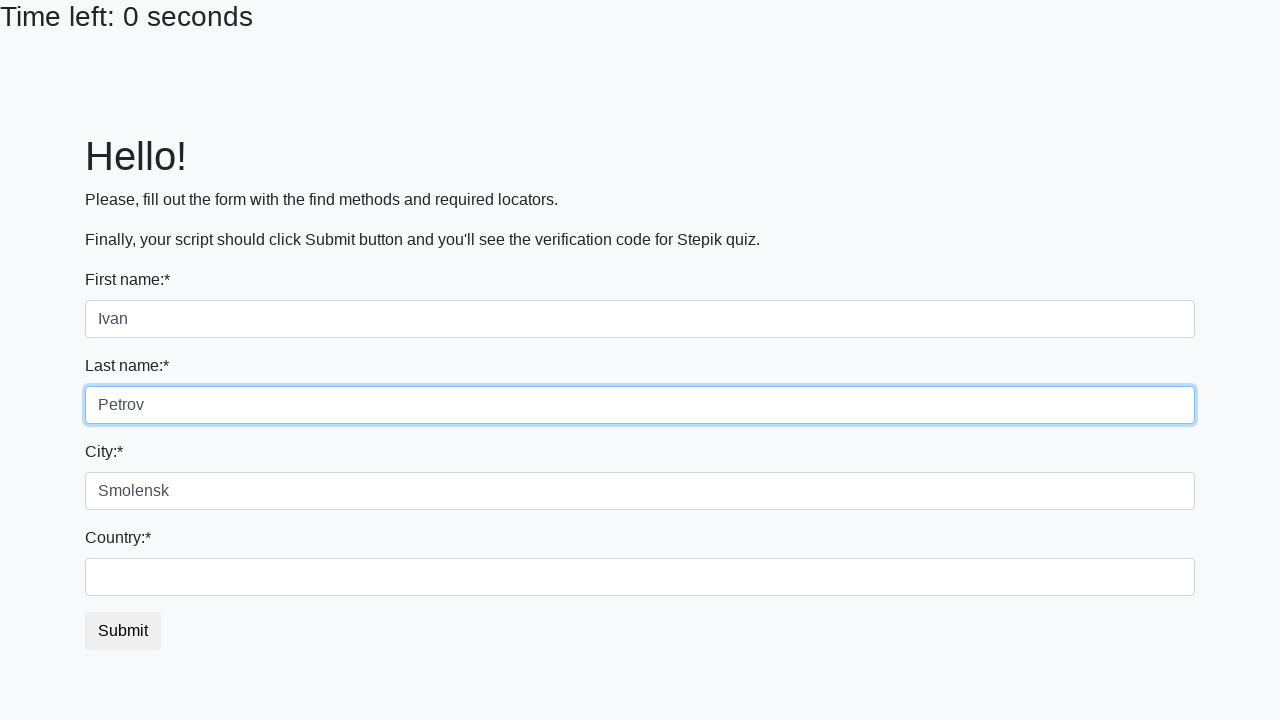

Filled country field with 'Russia' on #country
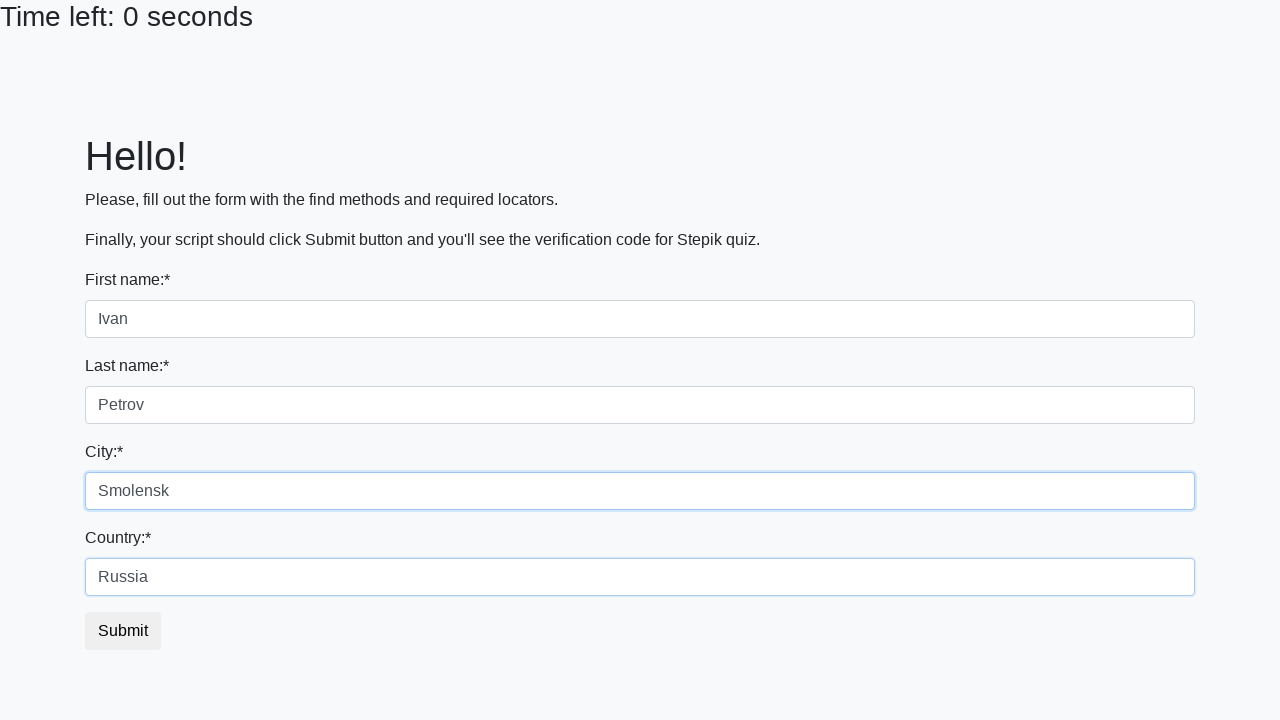

Clicked submit button to complete form registration at (123, 631) on button.btn
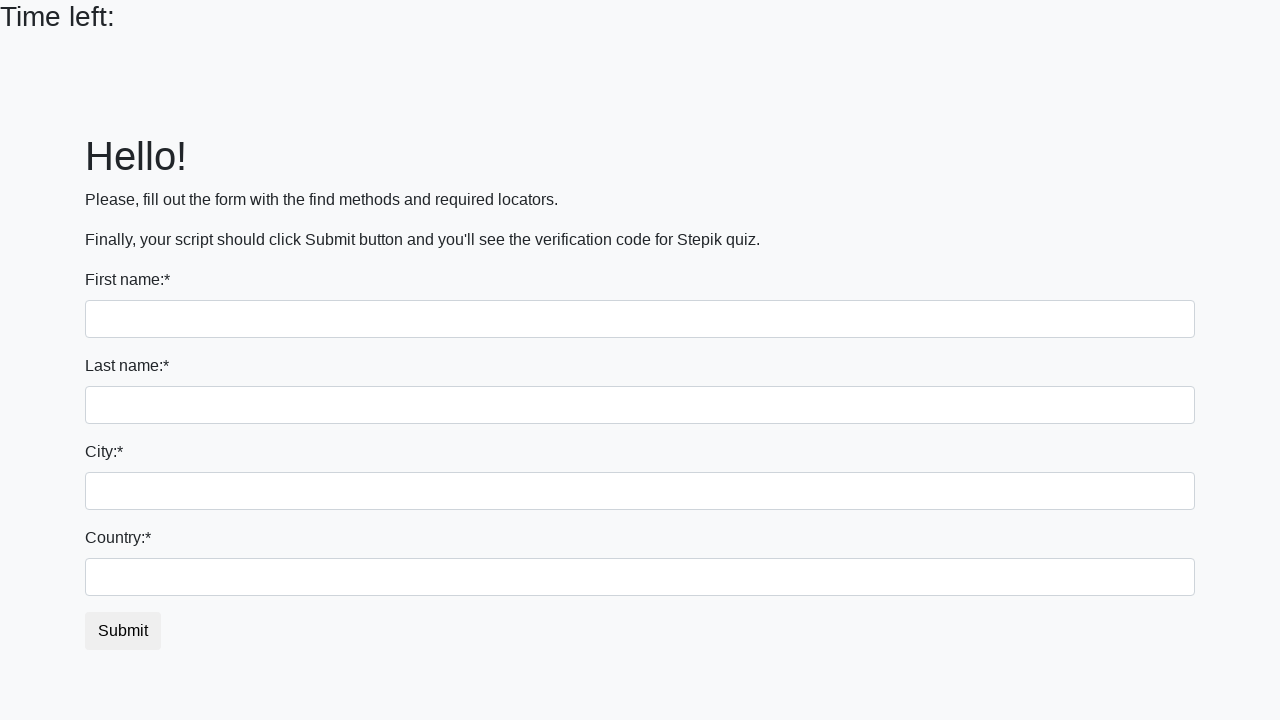

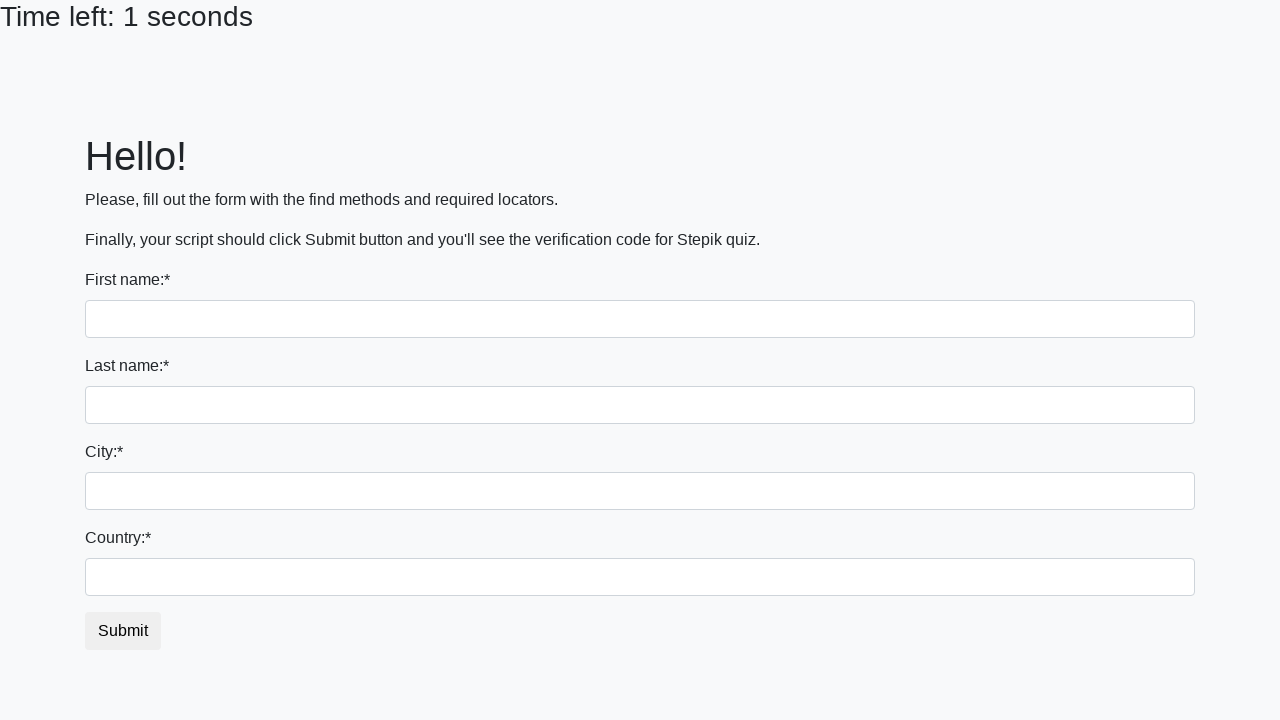